Tests DuckDuckGo search functionality by searching for "Cheese!" and verifying the page title contains the search term

Starting URL: https://duckduckgo.com

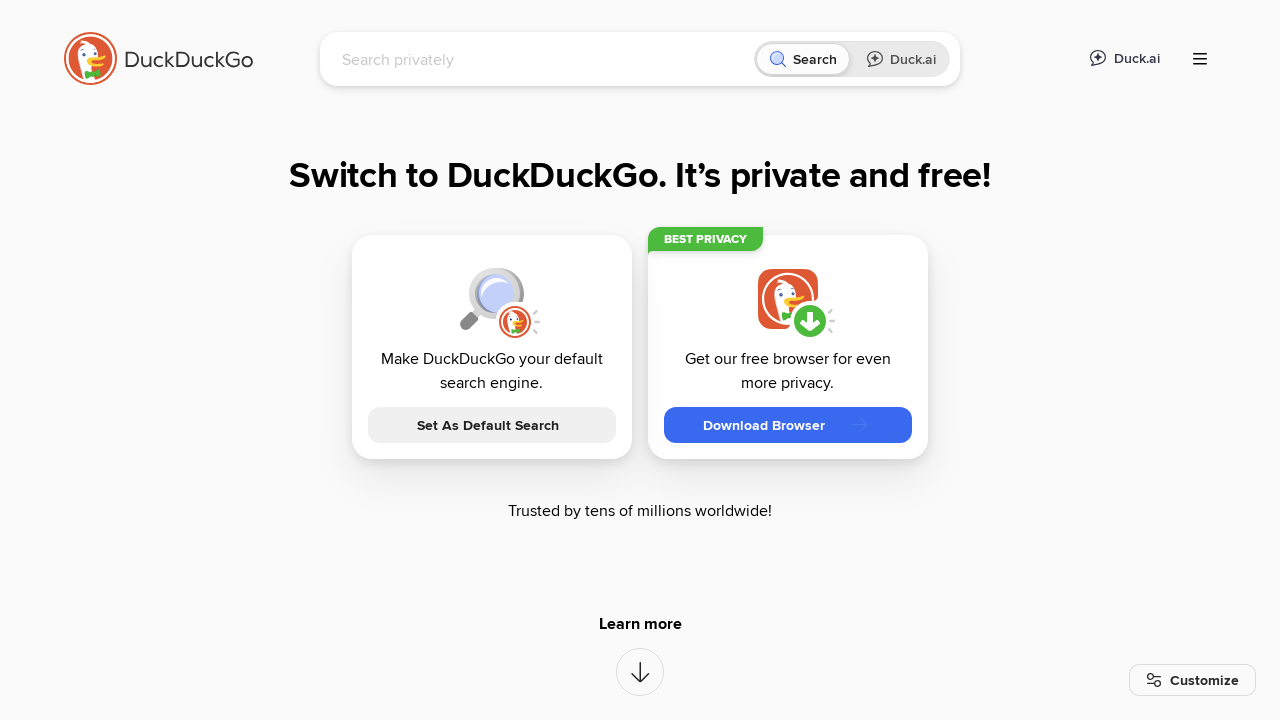

Filled search box with 'Cheese!' on input[name='q']
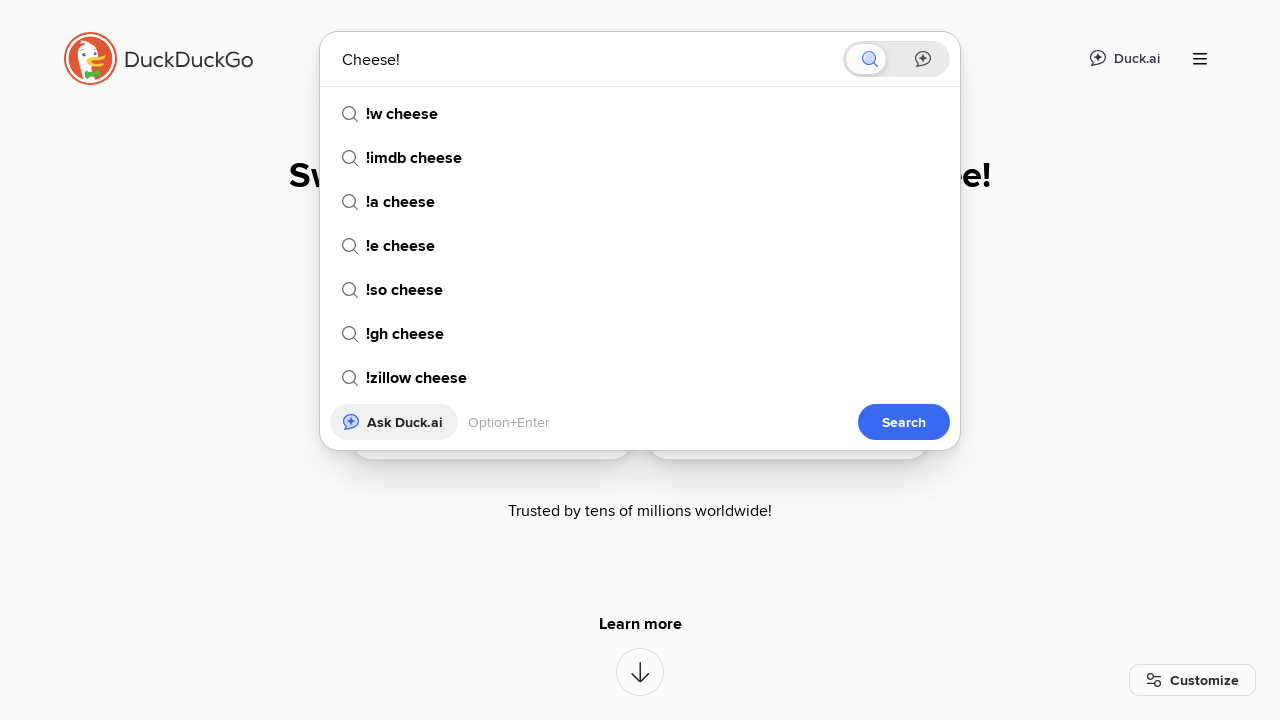

Pressed Enter to submit search for 'Cheese!' on input[name='q']
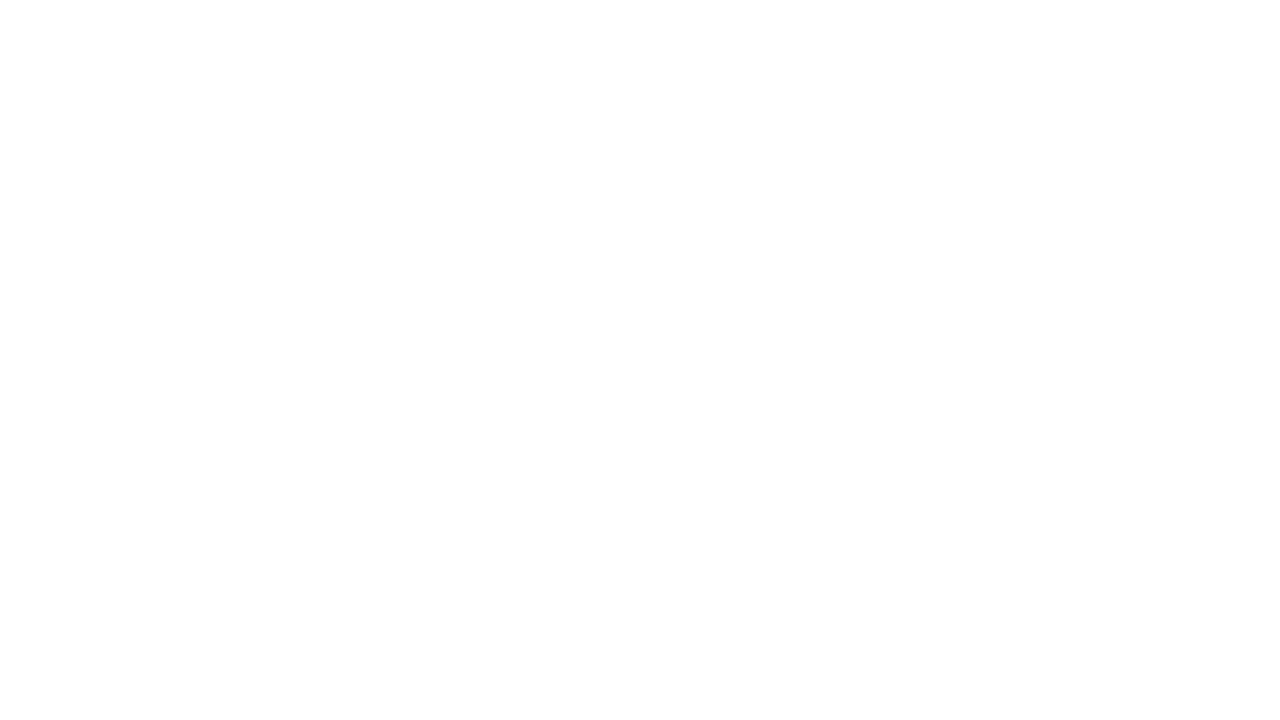

Search results page loaded completely
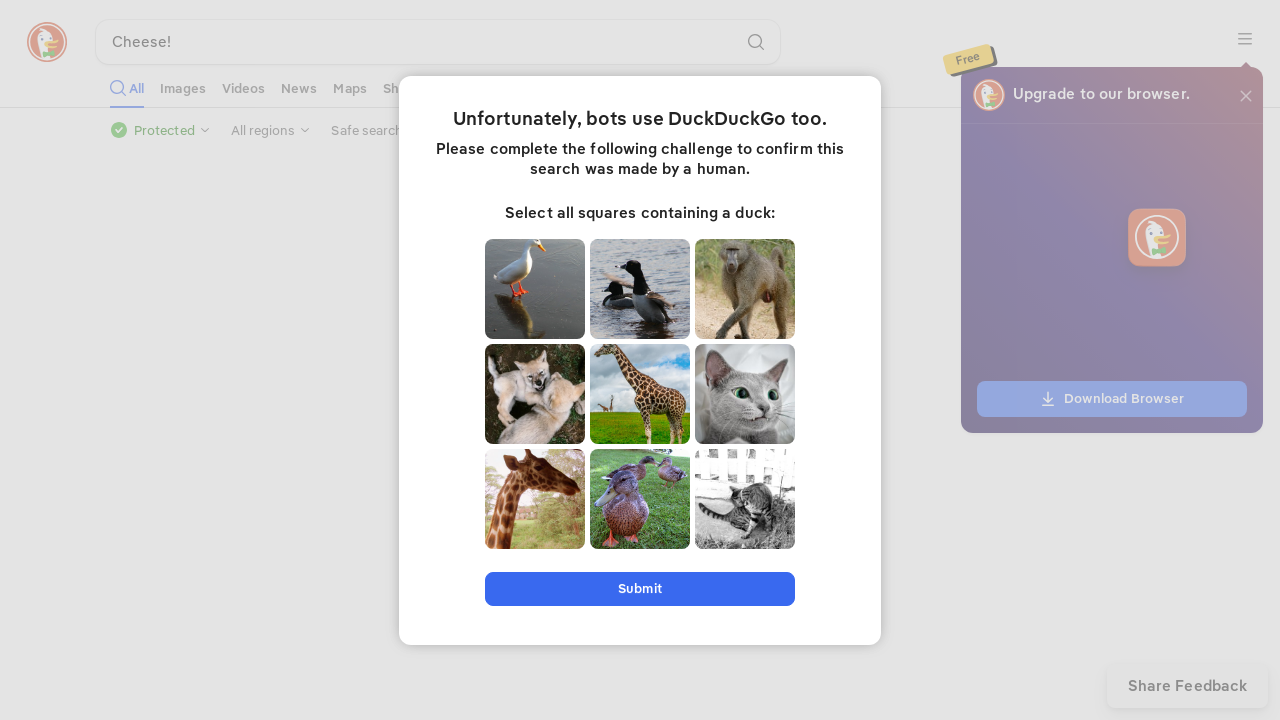

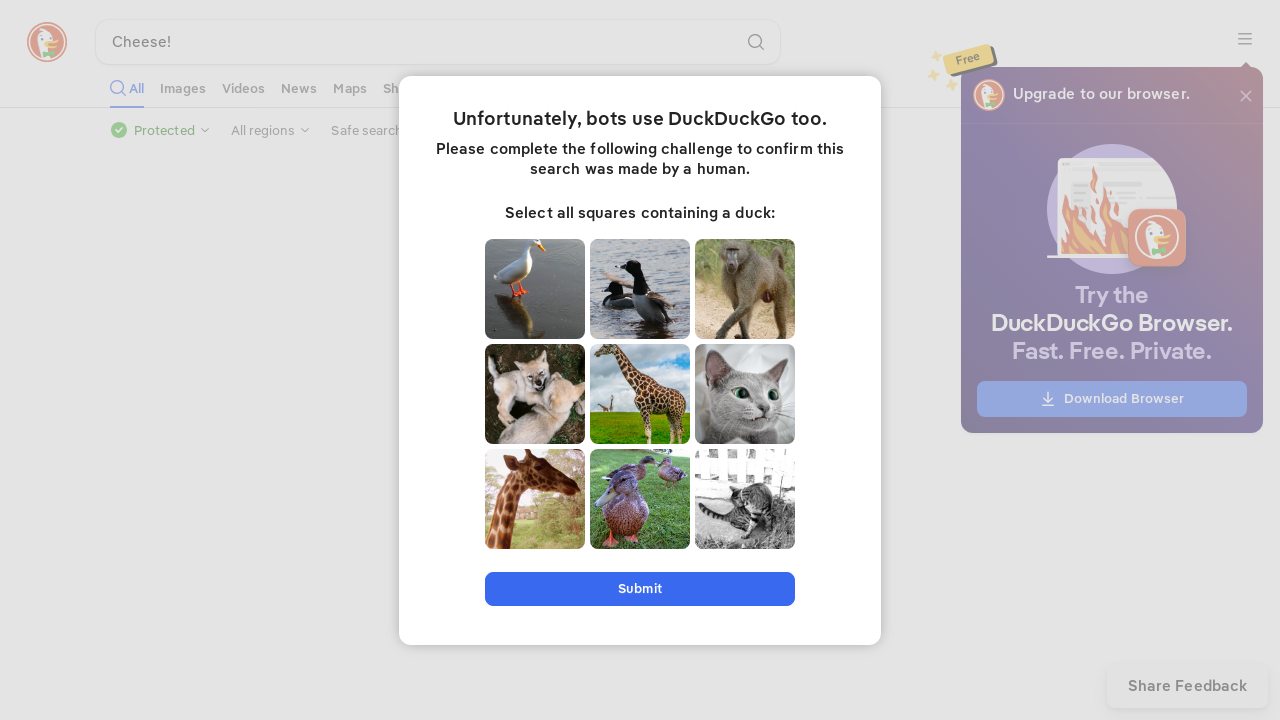